Navigates to vctcpune.com and verifies the page loads by checking the page title and URL

Starting URL: https://vctcpune.com

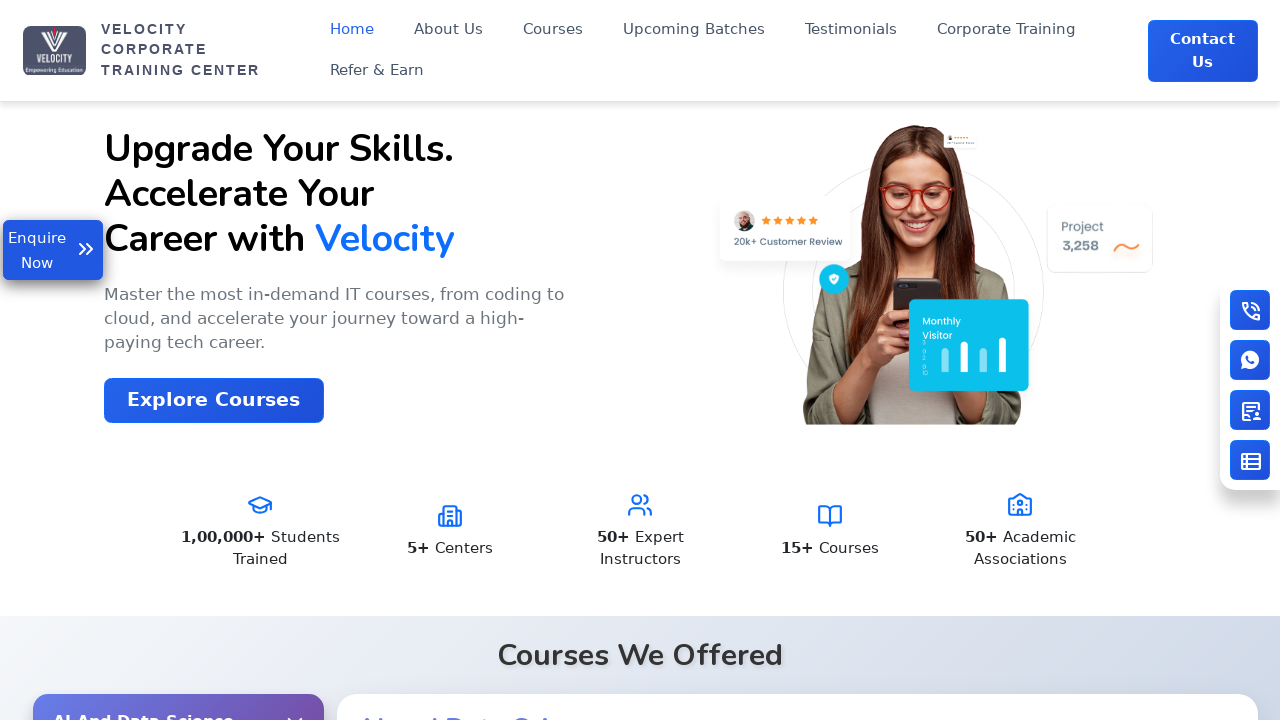

Waited for page DOM content to load
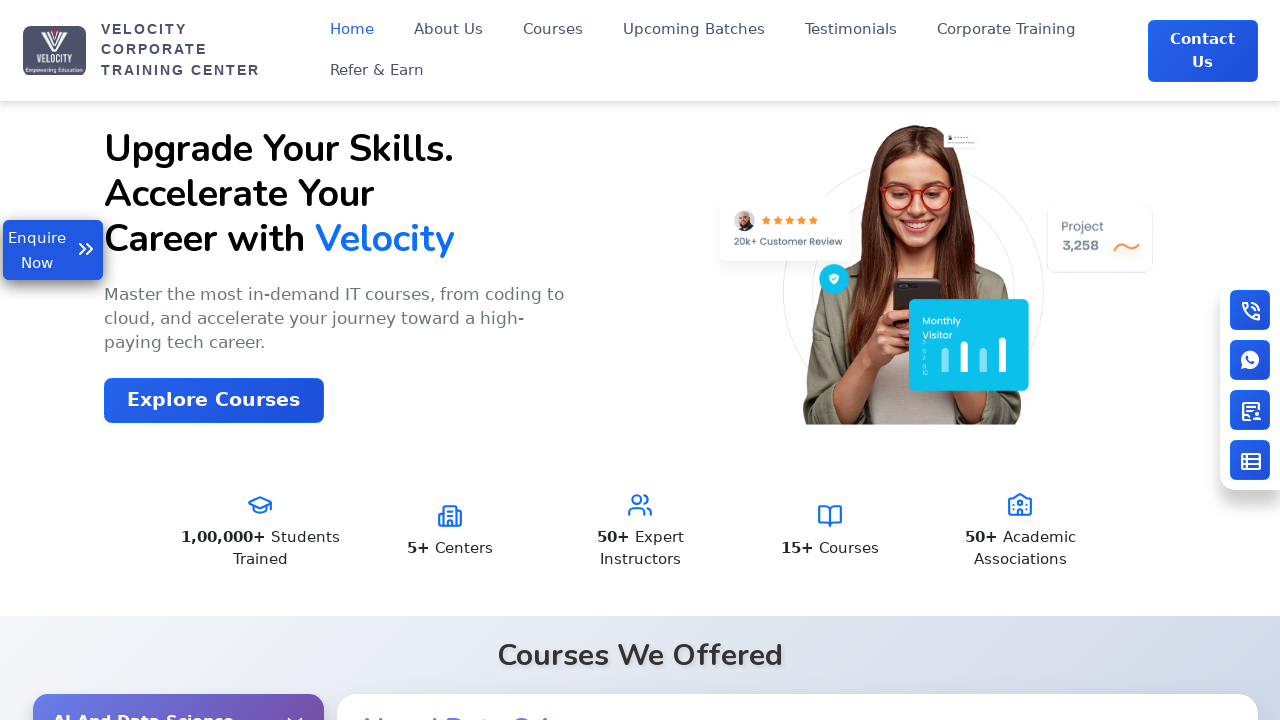

Retrieved page title: Velocity | India's No.1 Top IT Training Institute
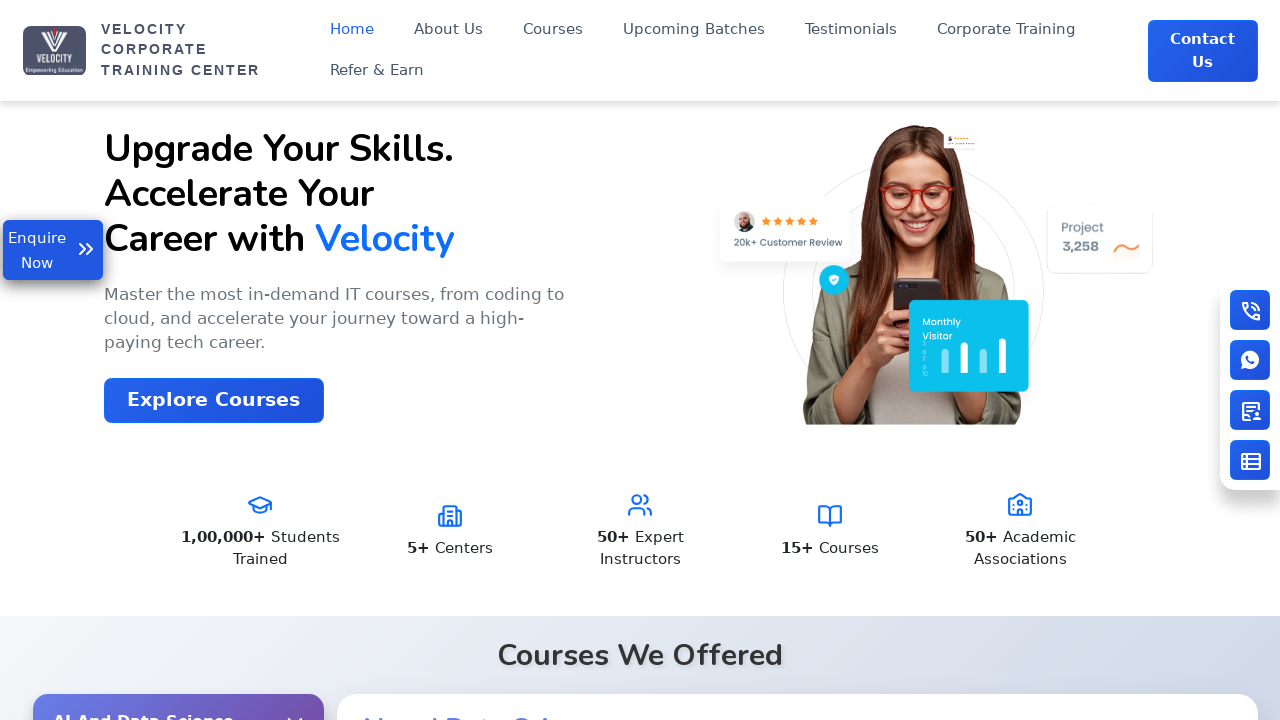

Retrieved current URL: https://www.vctcpune.com/
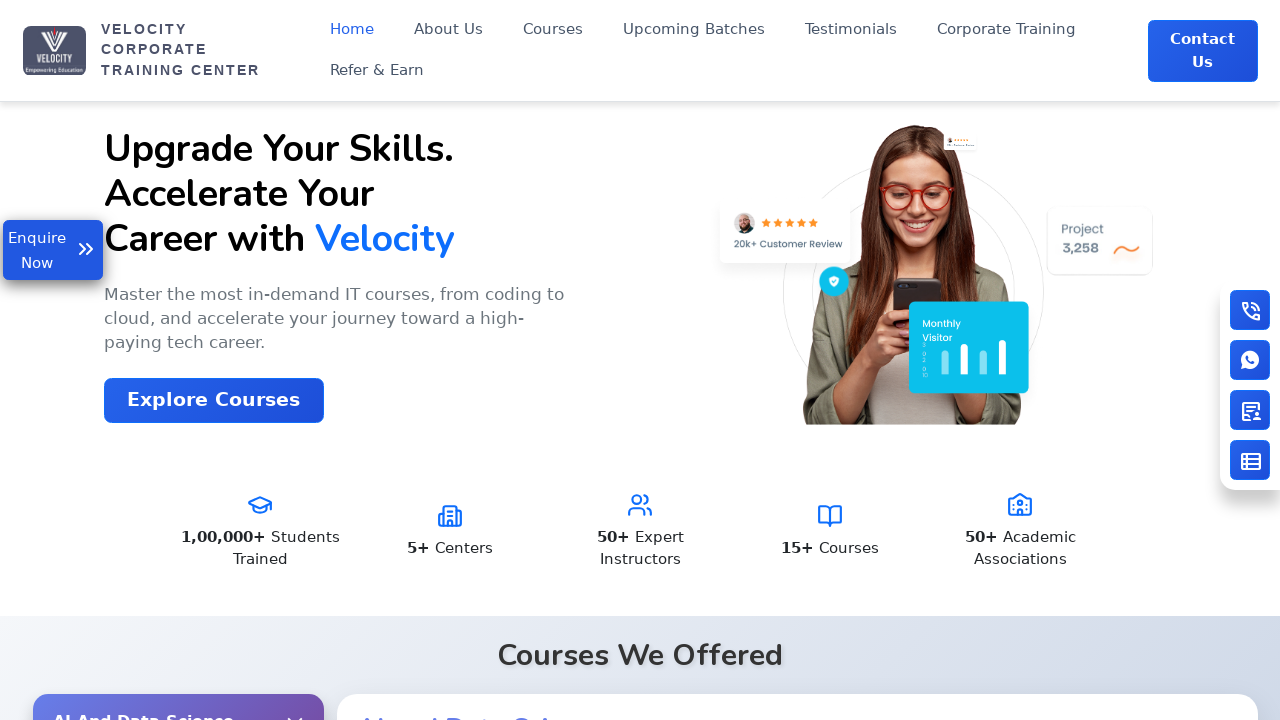

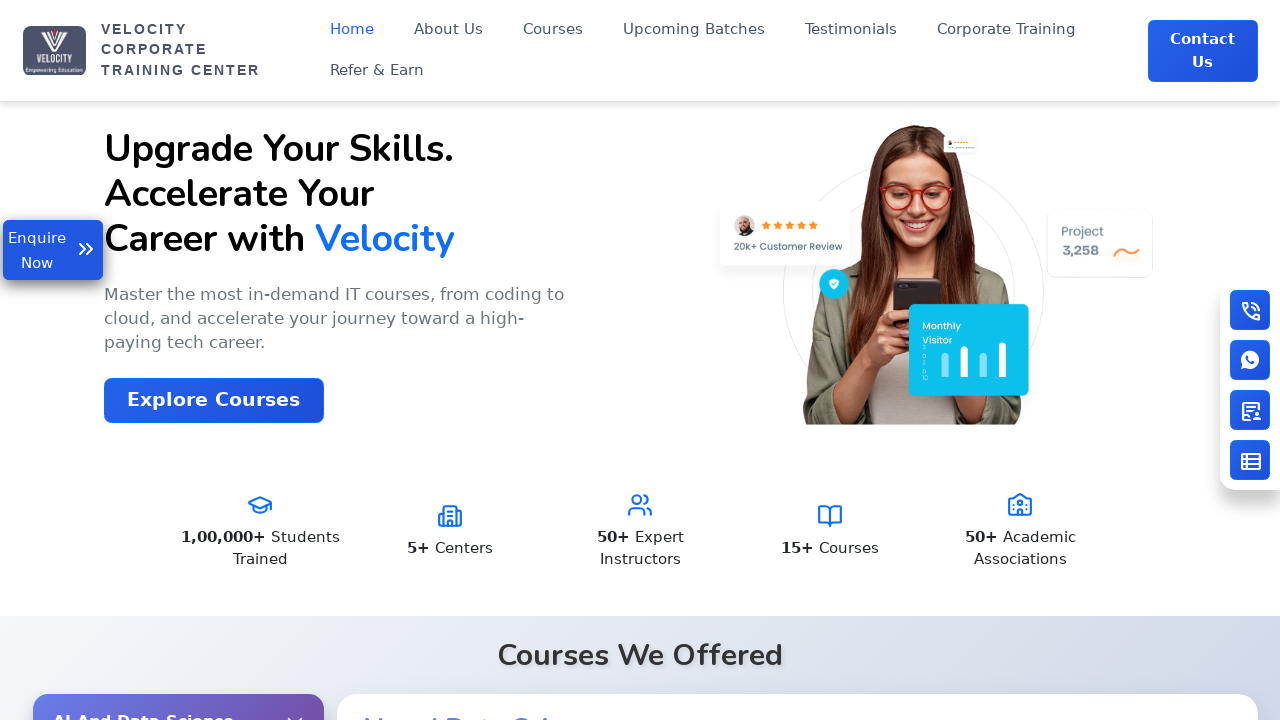